Tests the email input field by entering an email address and verifying the value

Starting URL: https://demoqa.com/automation-practice-form

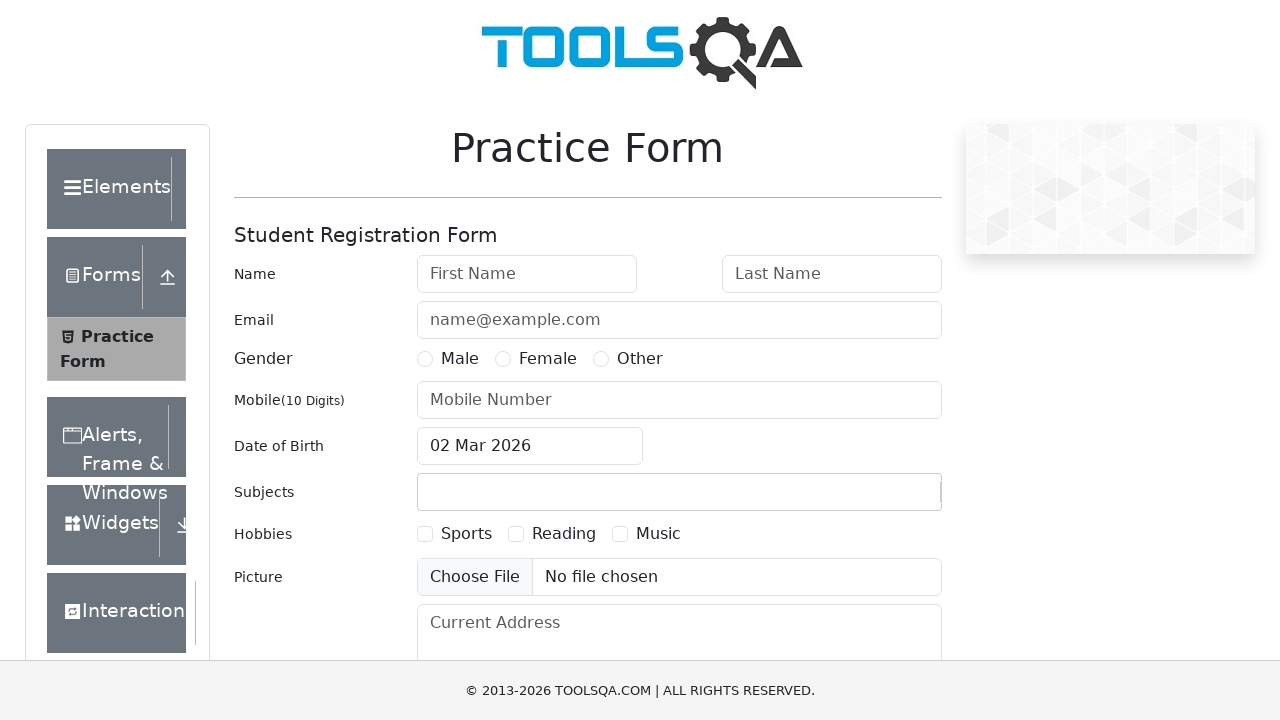

Clicked on email input field at (679, 320) on #userEmail
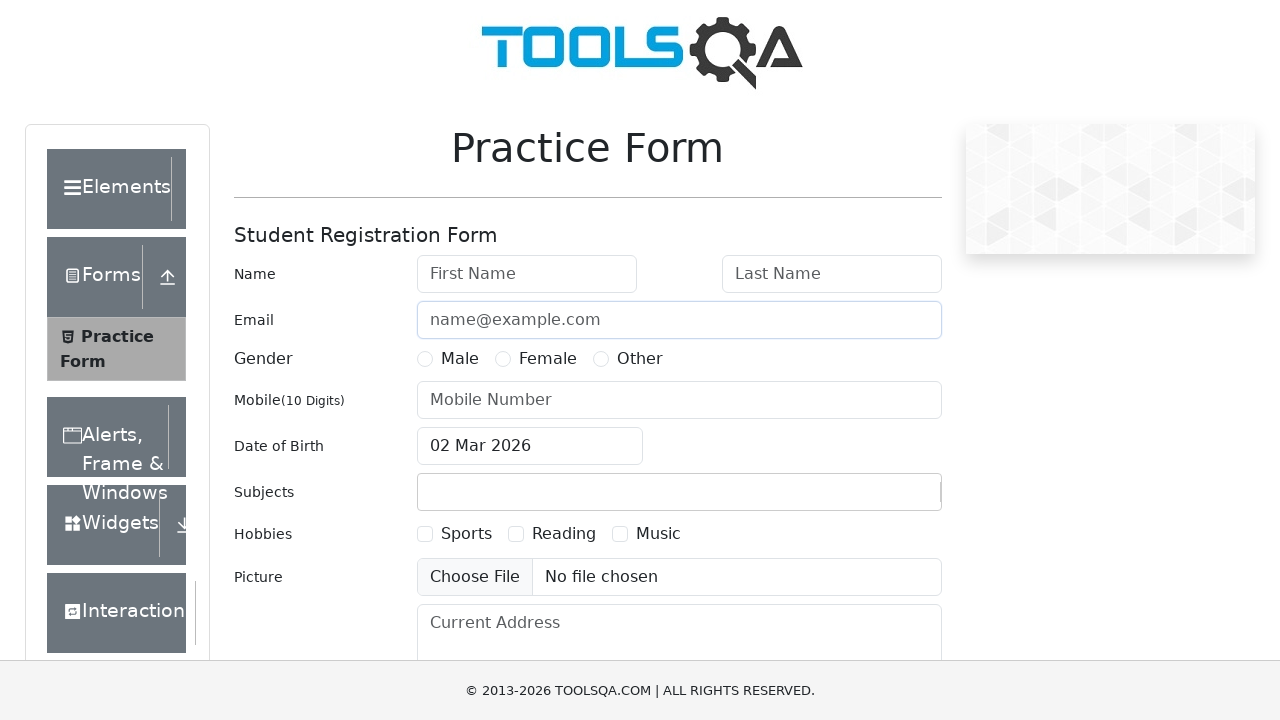

Cleared email input field on #userEmail
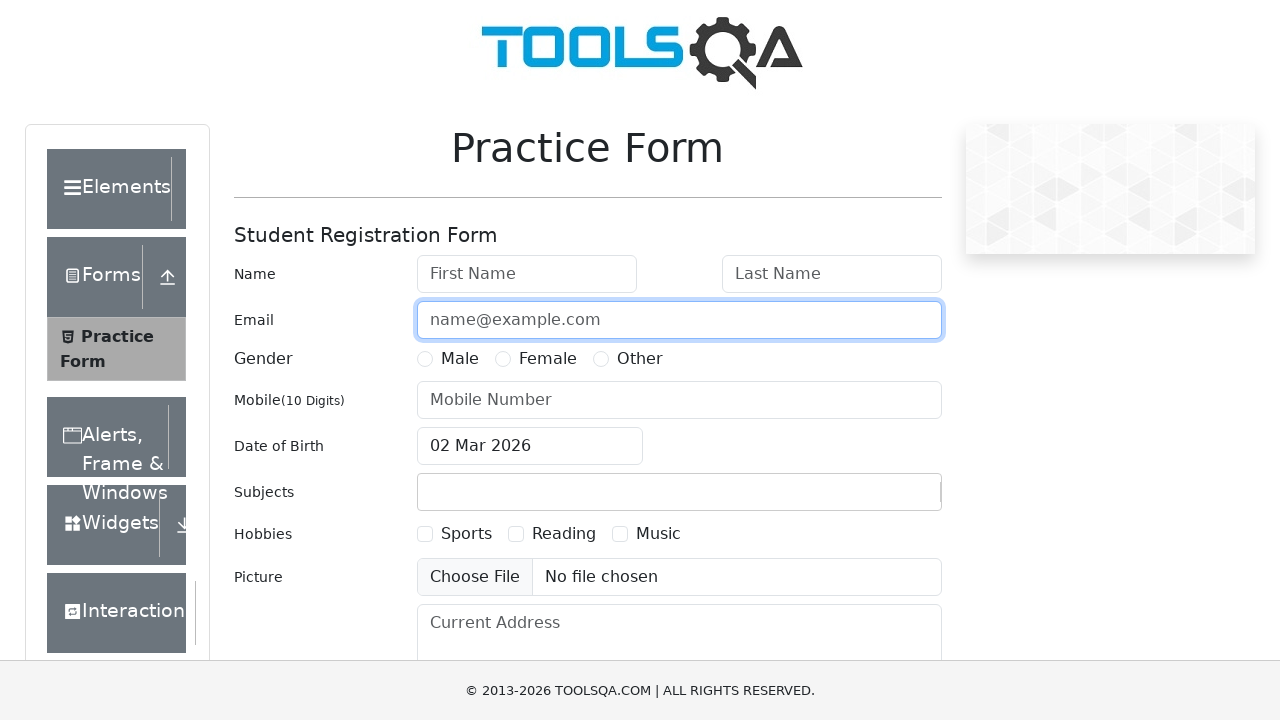

Filled email input with 'hariharan7373@gmail.com' on #userEmail
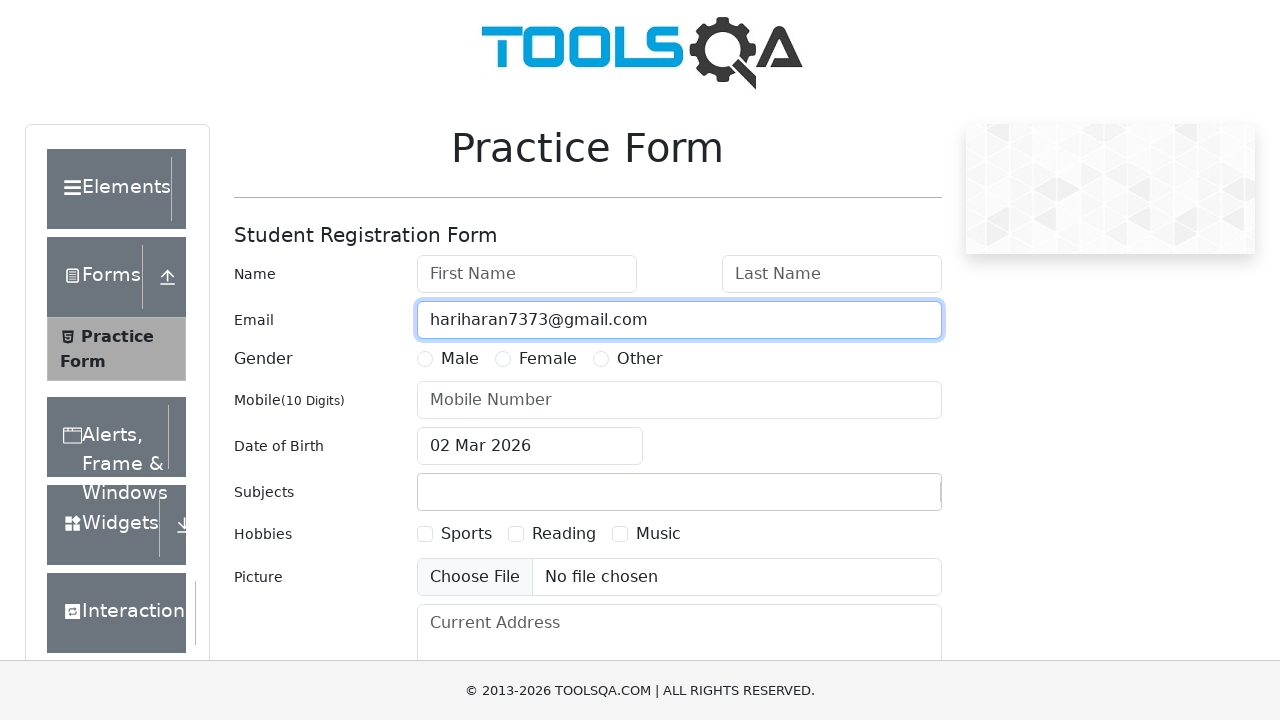

Verified email input value matches expected address
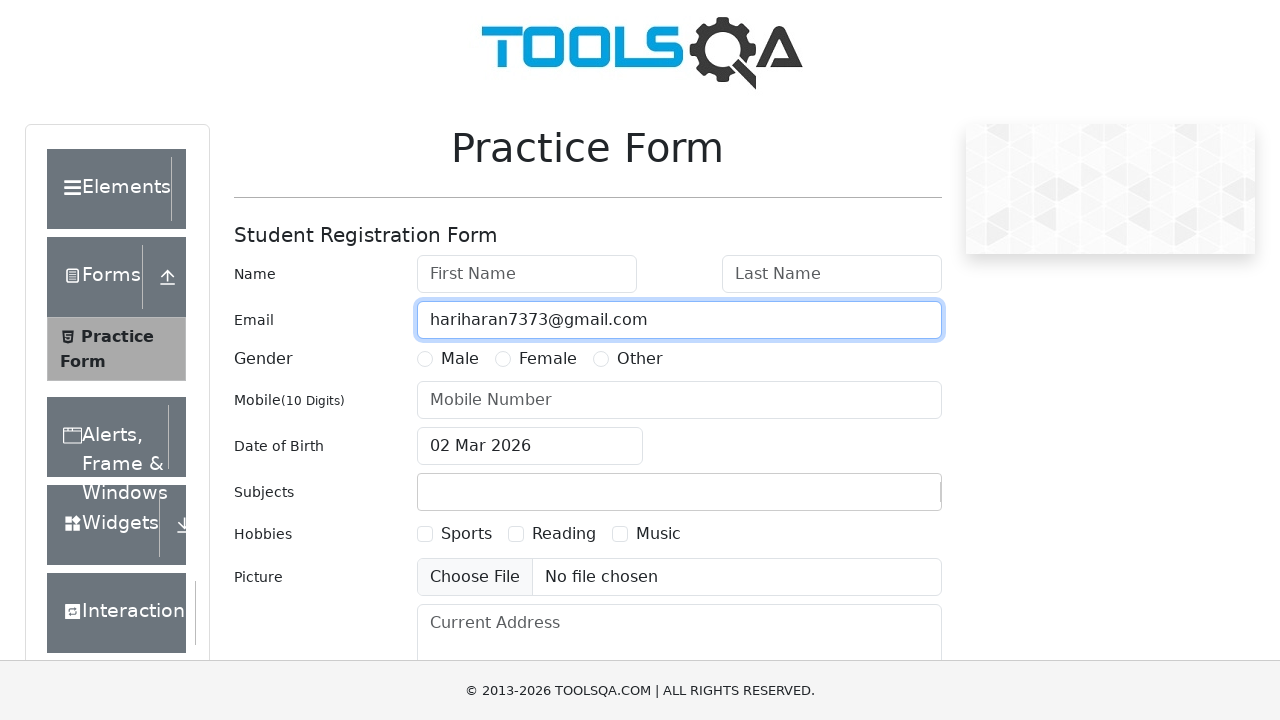

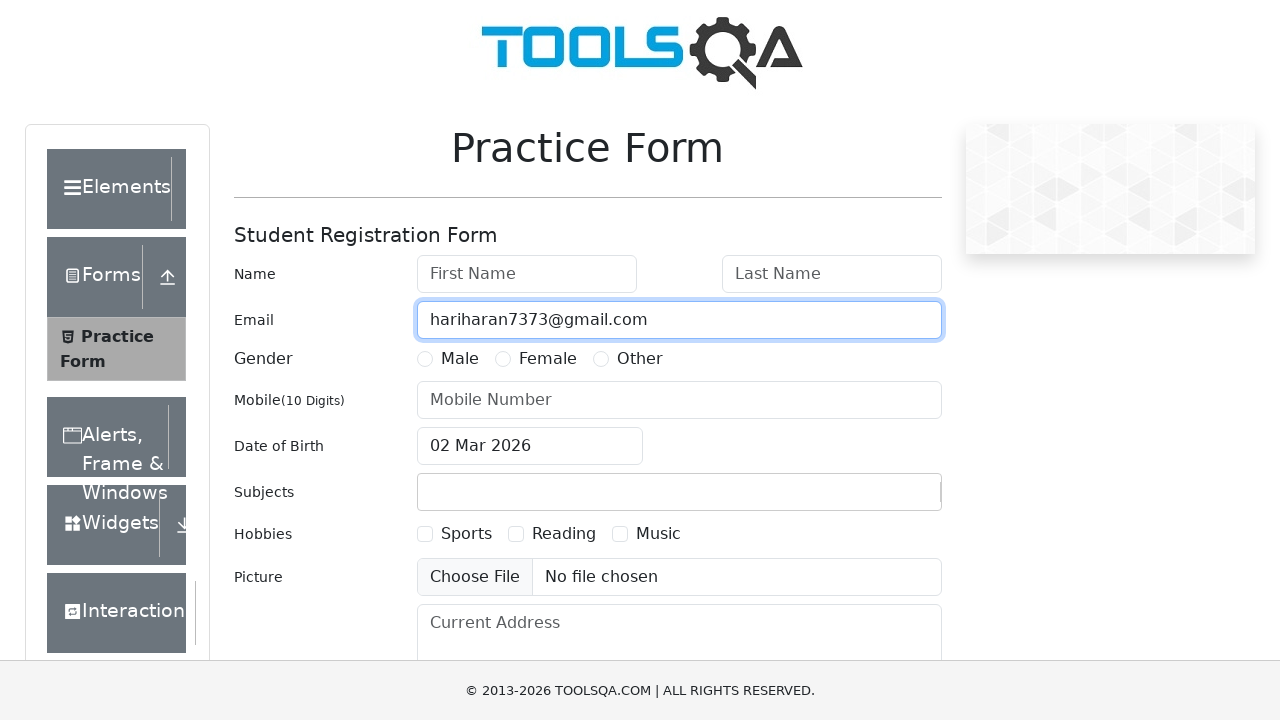